Tests page scrolling functionality using keyboard actions including page down, page up, arrow down, and arrow up keys

Starting URL: https://www.techproeducation.com

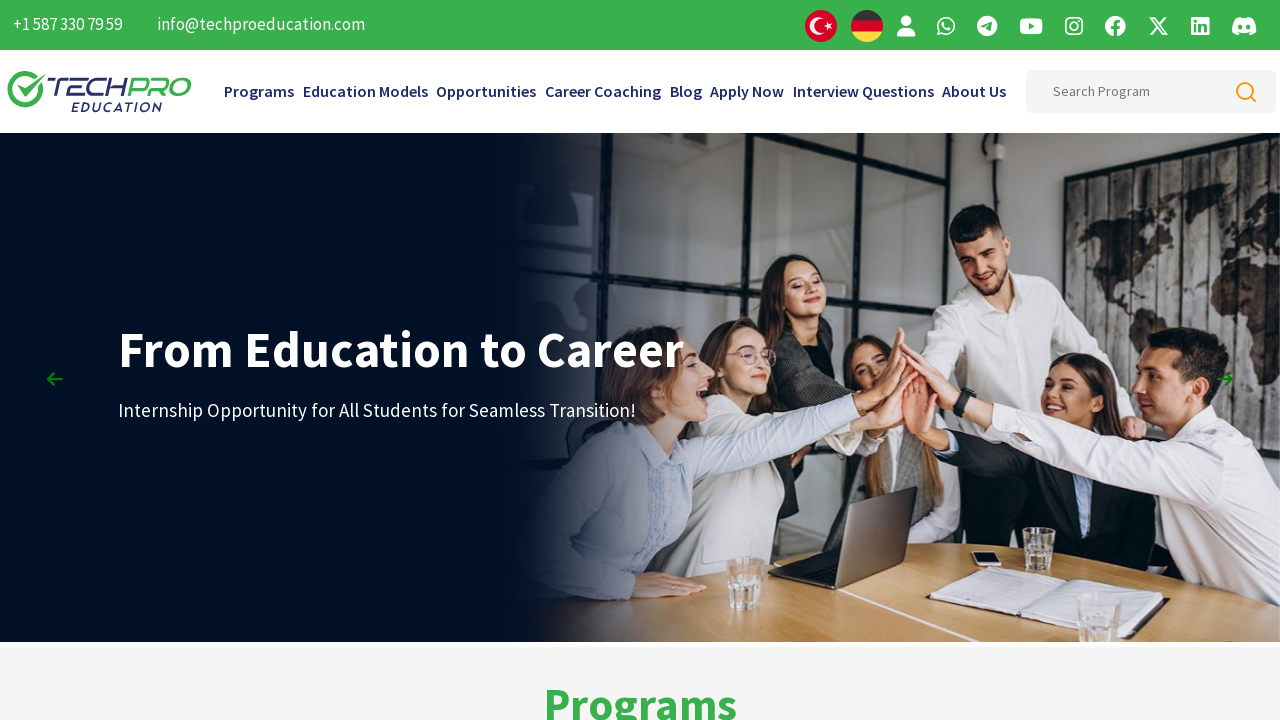

Pressed PageDown key to scroll down
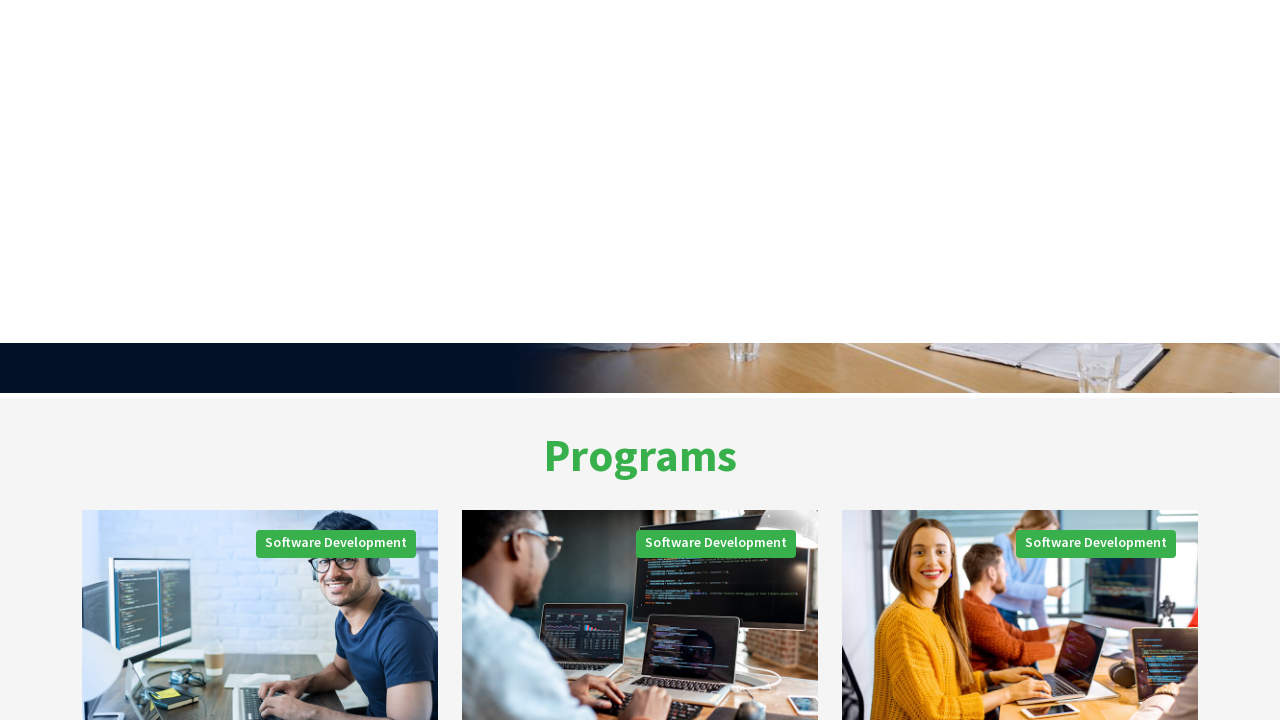

Waited 3 seconds for page to settle after first PageDown
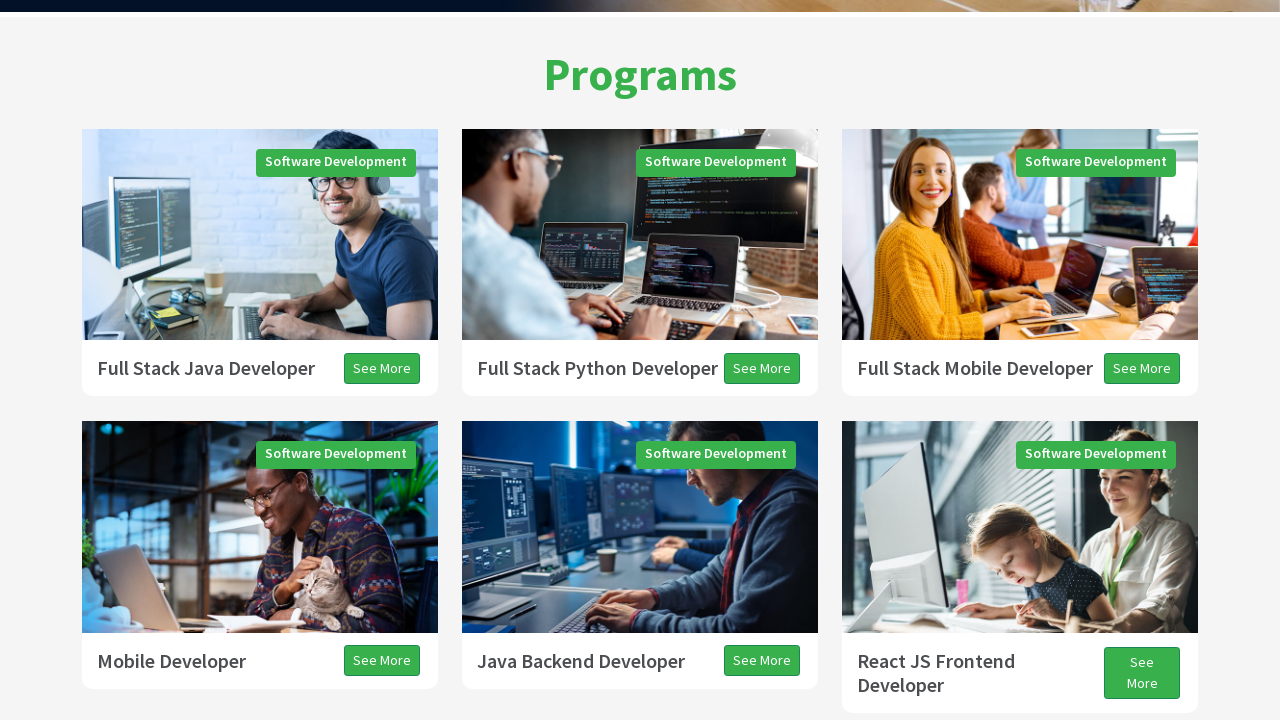

Pressed PageDown key to scroll down further
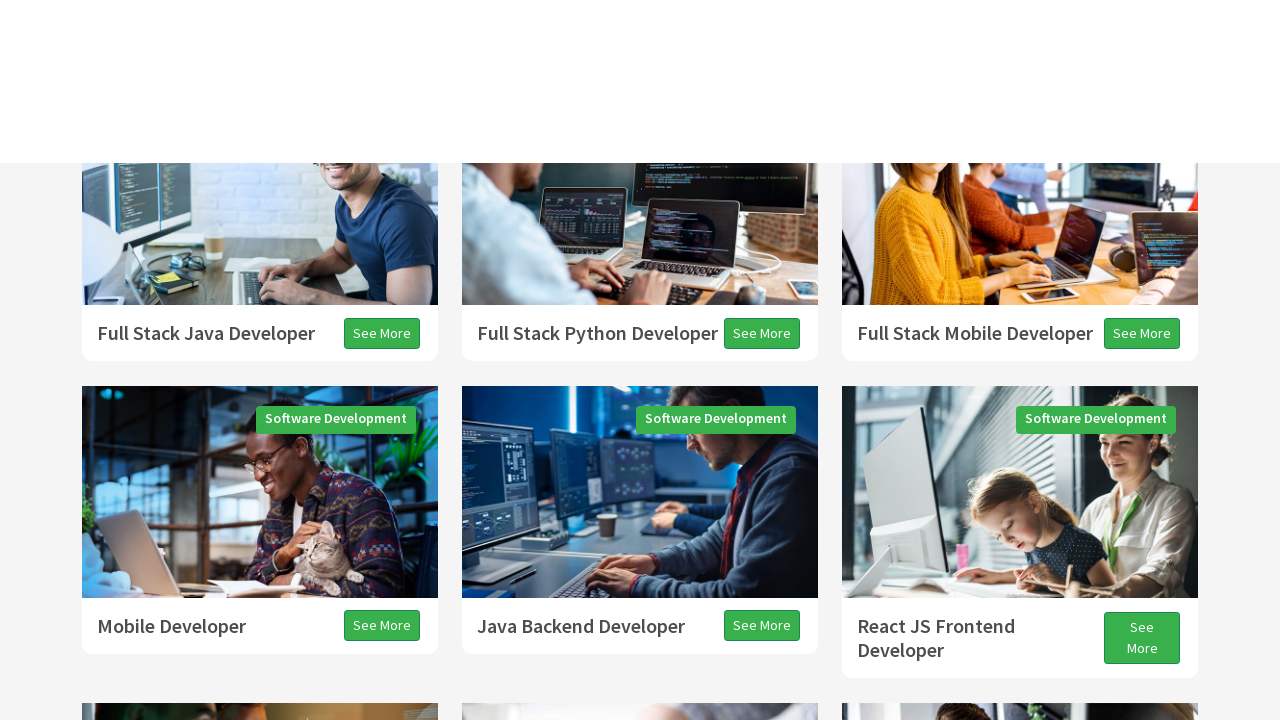

Waited 3 seconds for page to settle after second PageDown
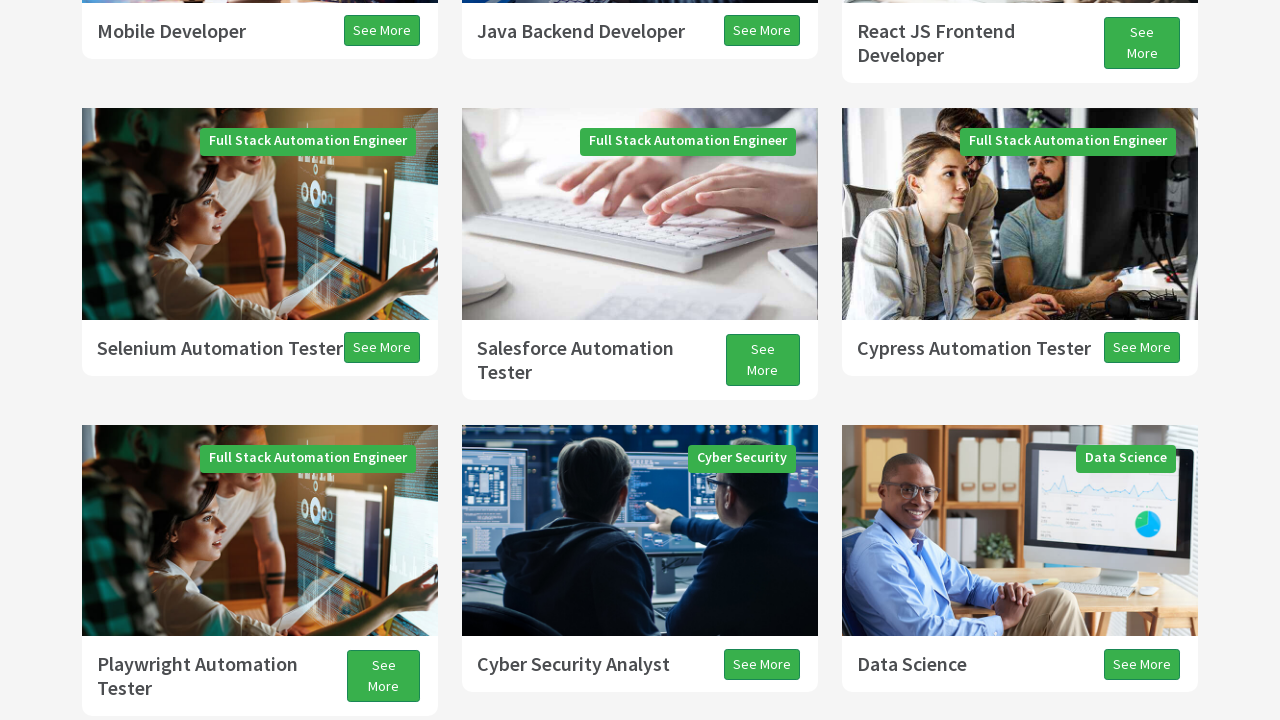

Pressed PageDown key to scroll down further
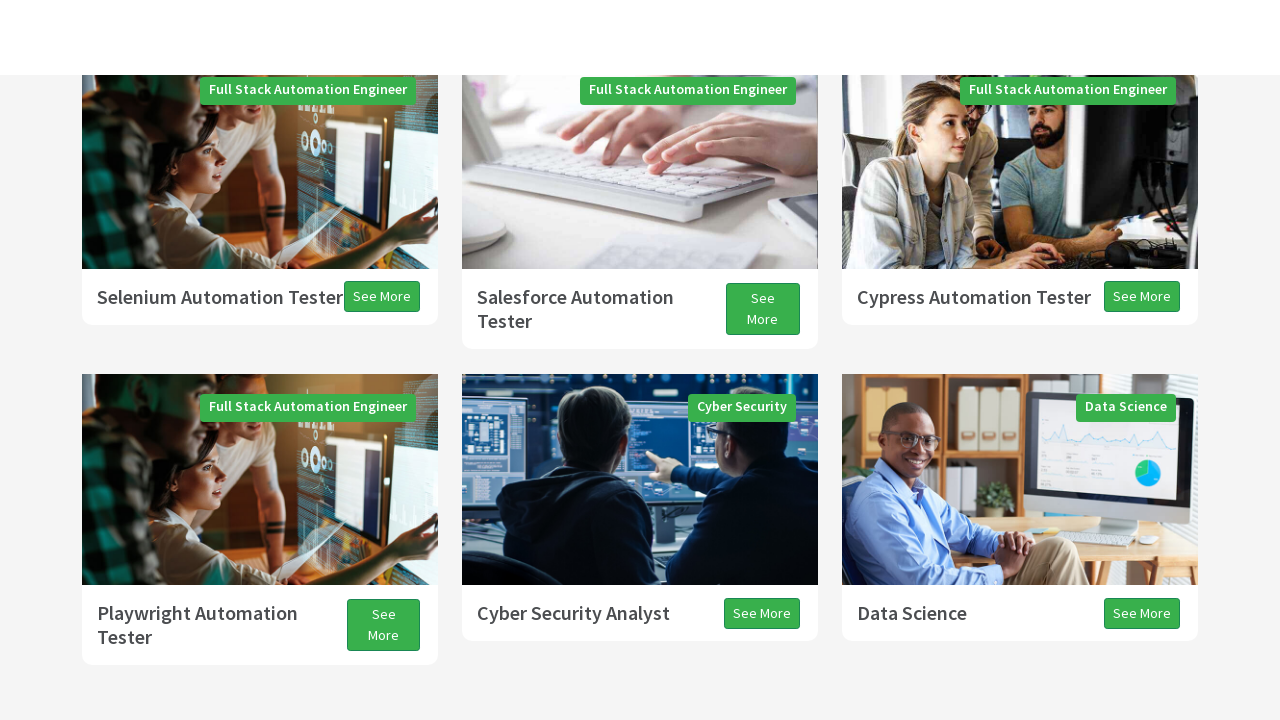

Waited 3 seconds for page to settle after third PageDown
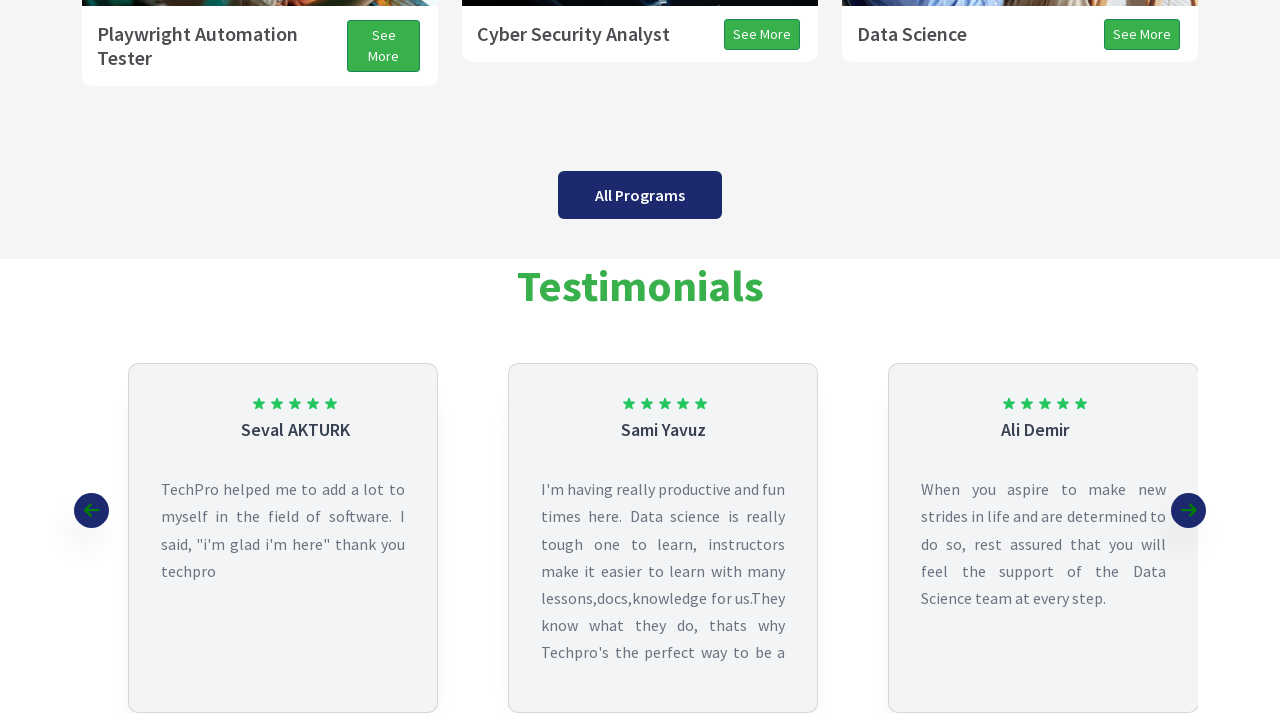

Pressed PageDown key in chain (first of three)
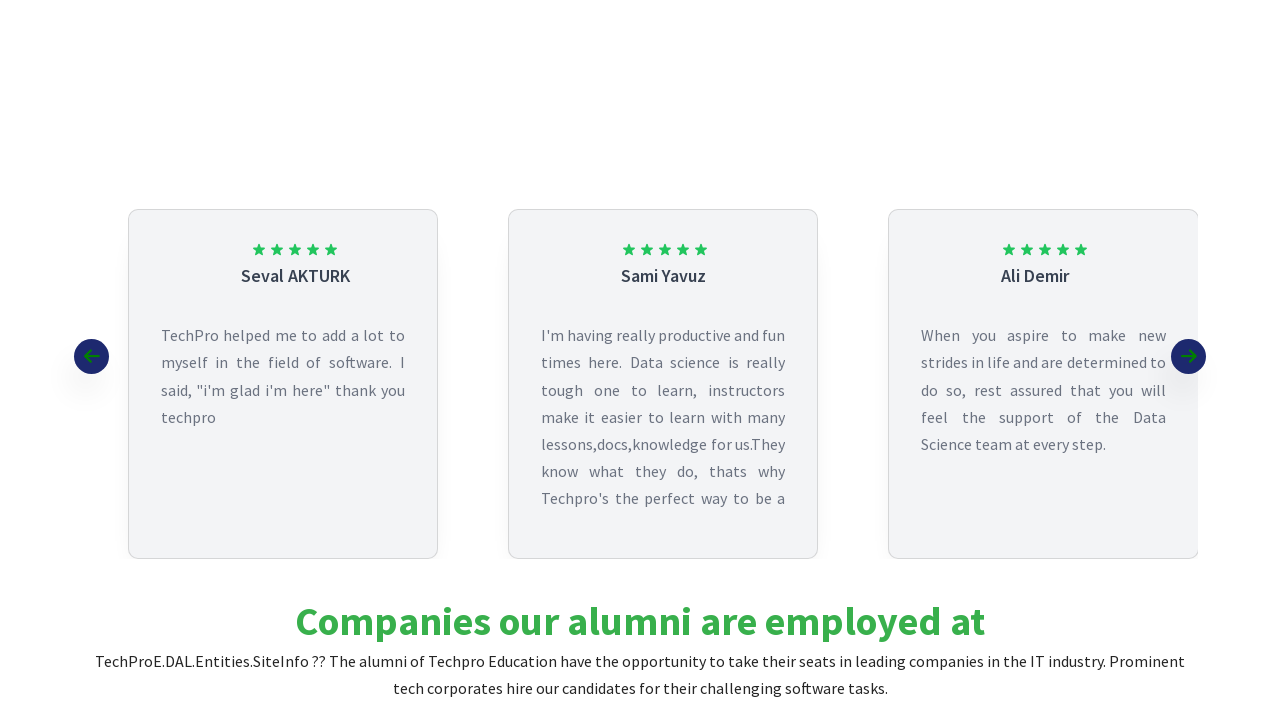

Pressed PageDown key in chain (second of three)
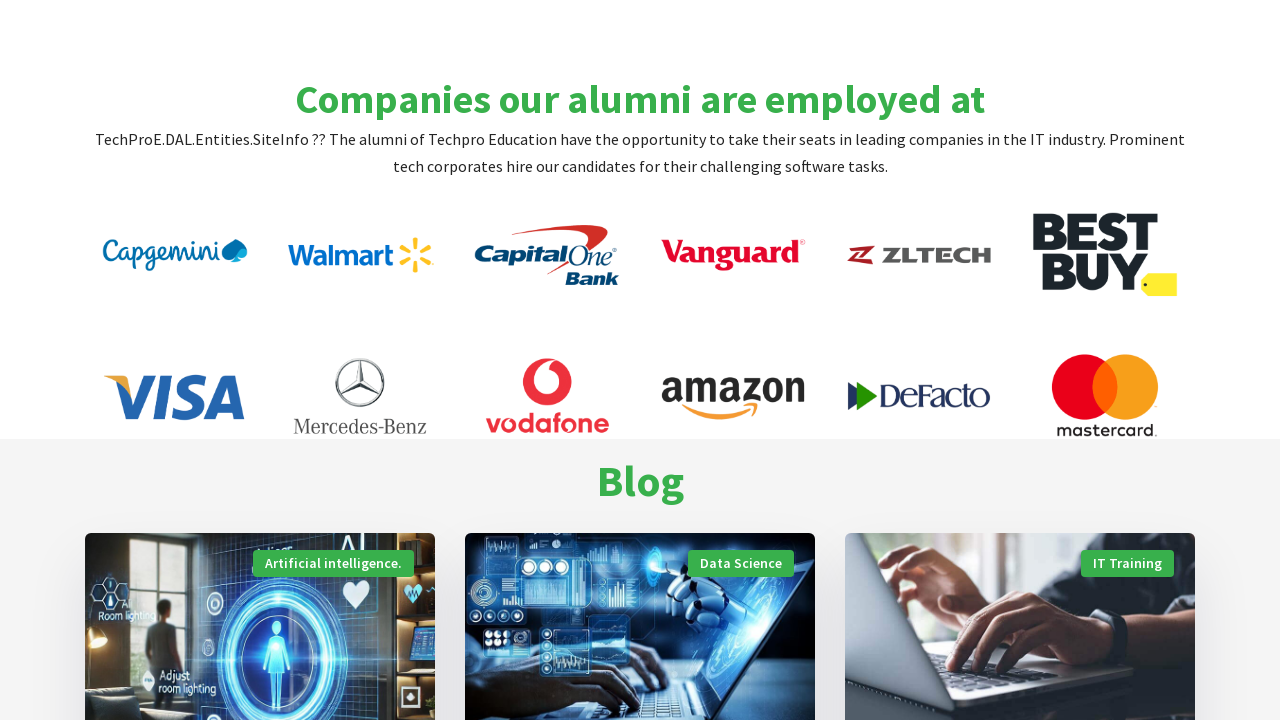

Pressed PageDown key in chain (third of three)
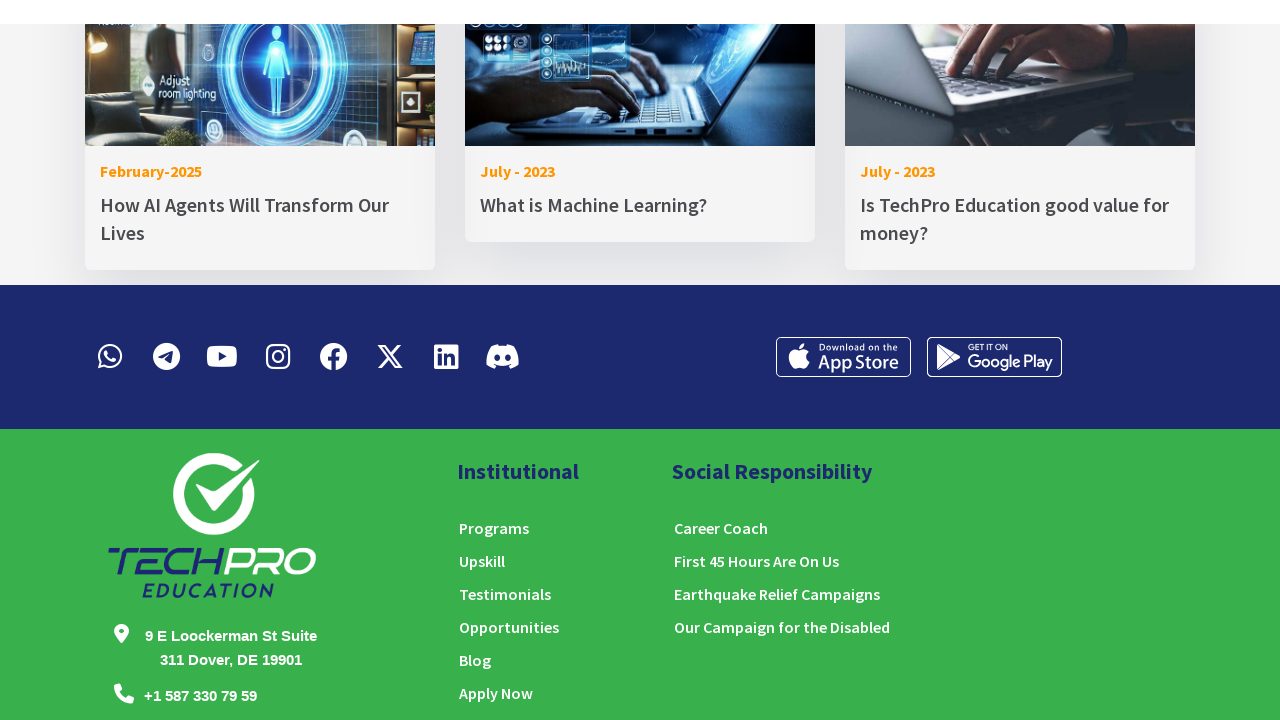

Waited 3 seconds for page to settle after chained PageDown actions
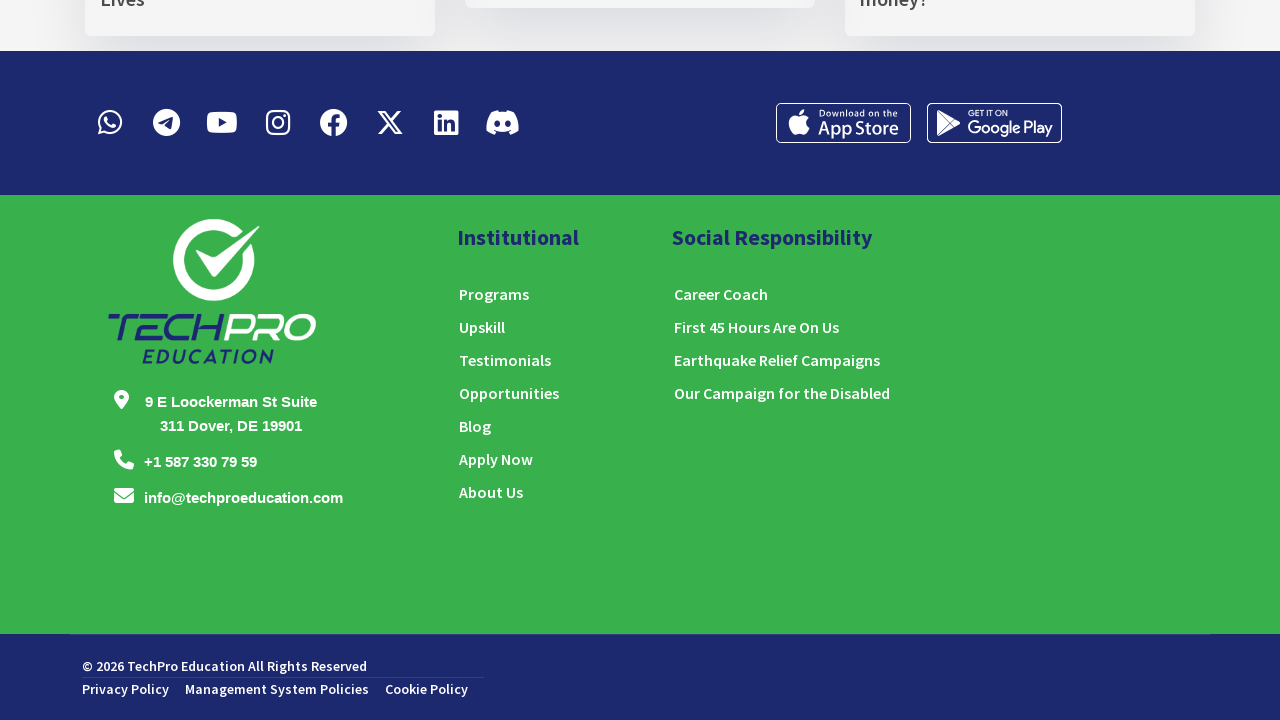

Pressed ArrowDown key to scroll down slightly
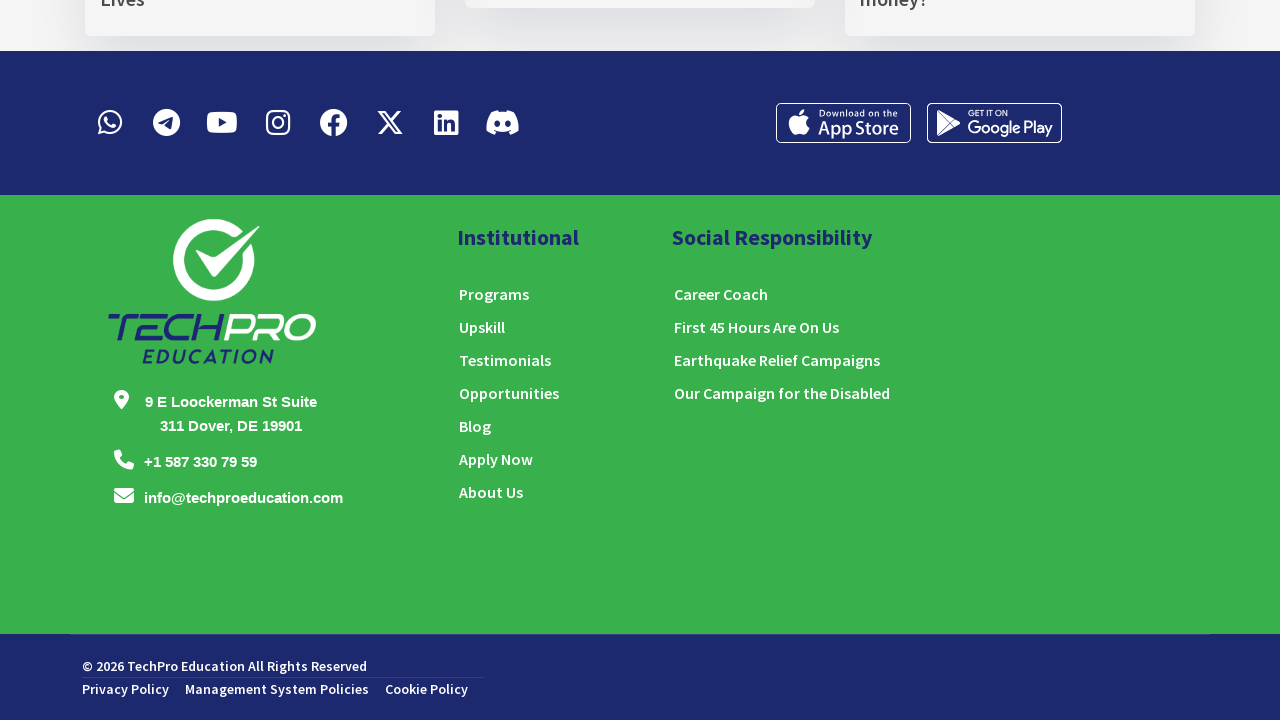

Waited 3 seconds for page to settle after ArrowDown
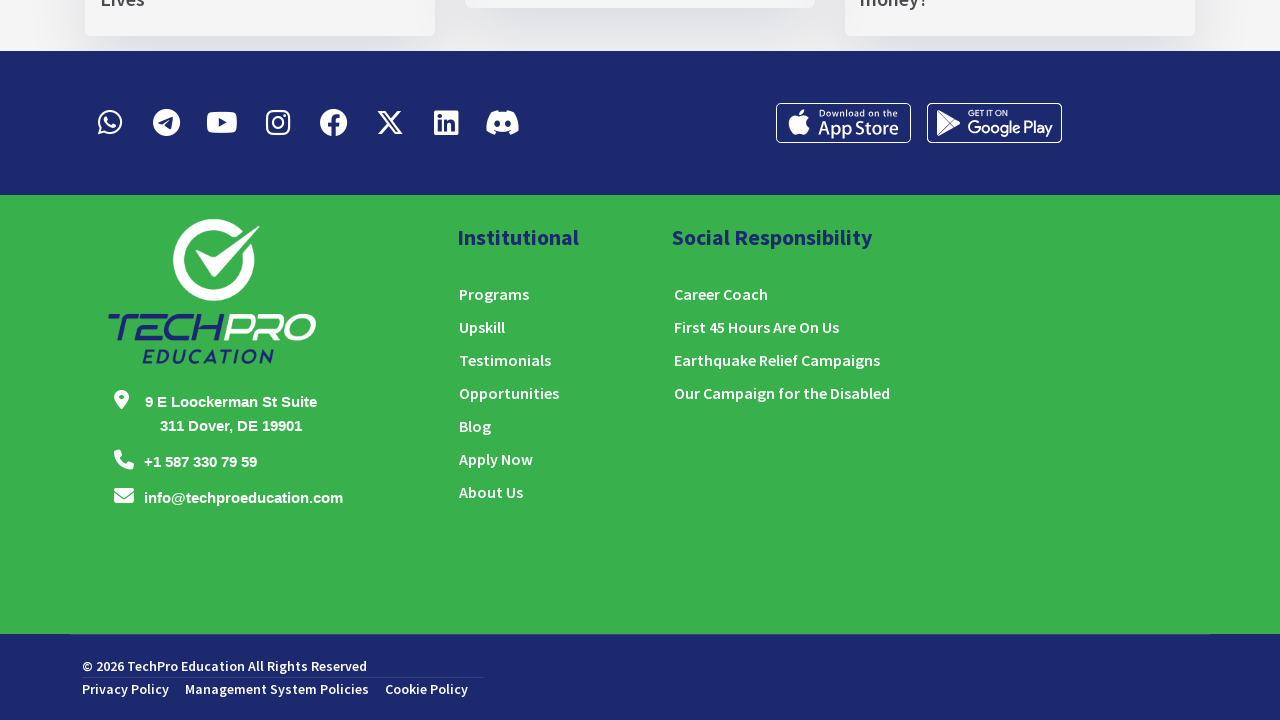

Pressed PageUp key to scroll up
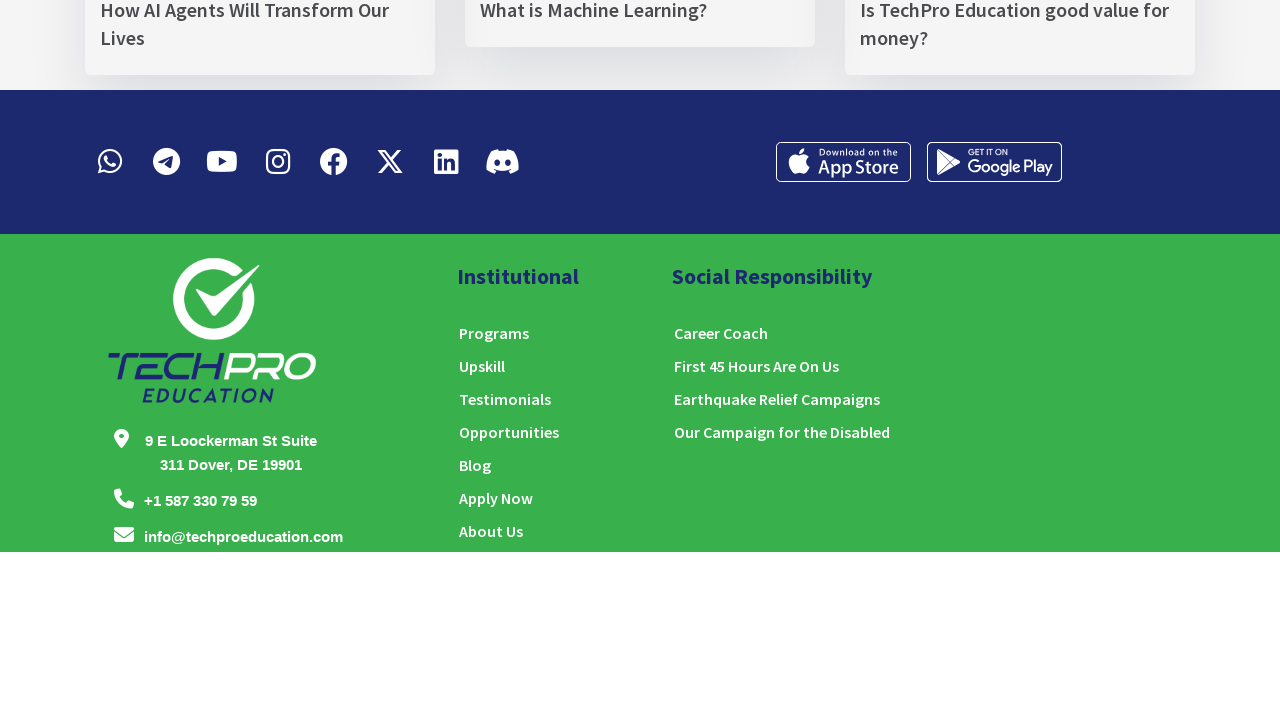

Waited 3 seconds for page to settle after PageUp
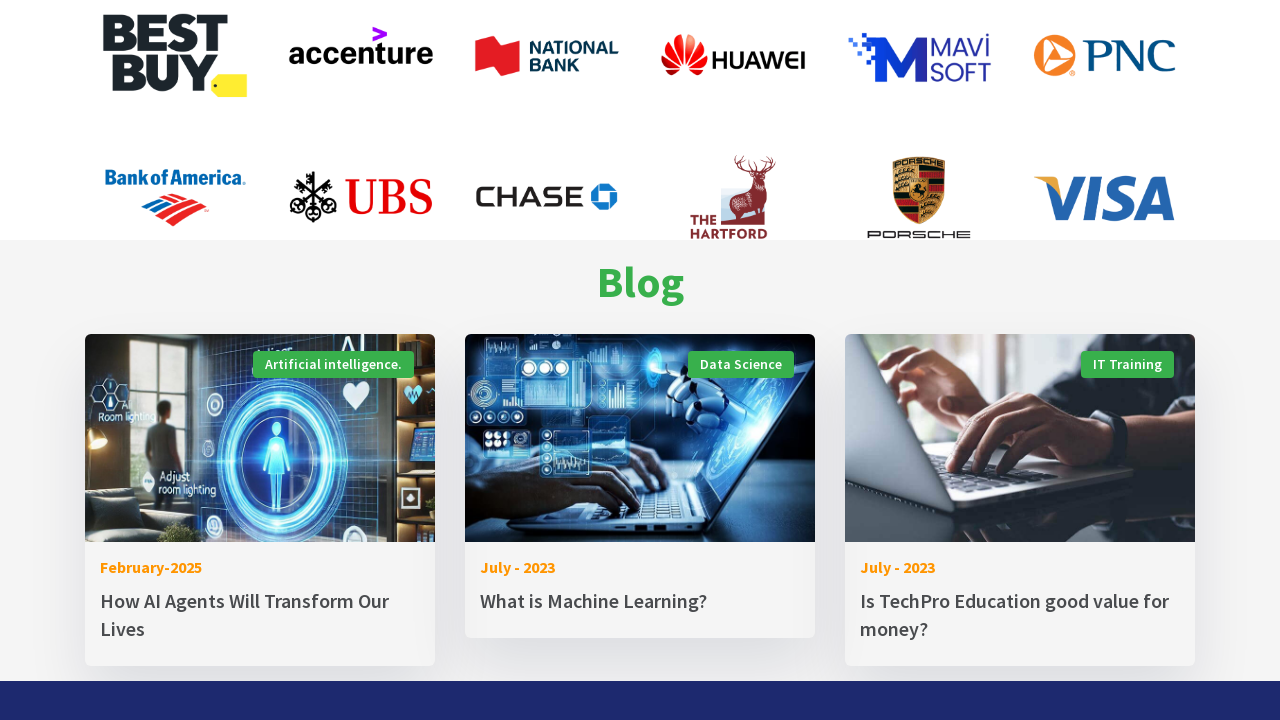

Pressed ArrowUp key to scroll up slightly
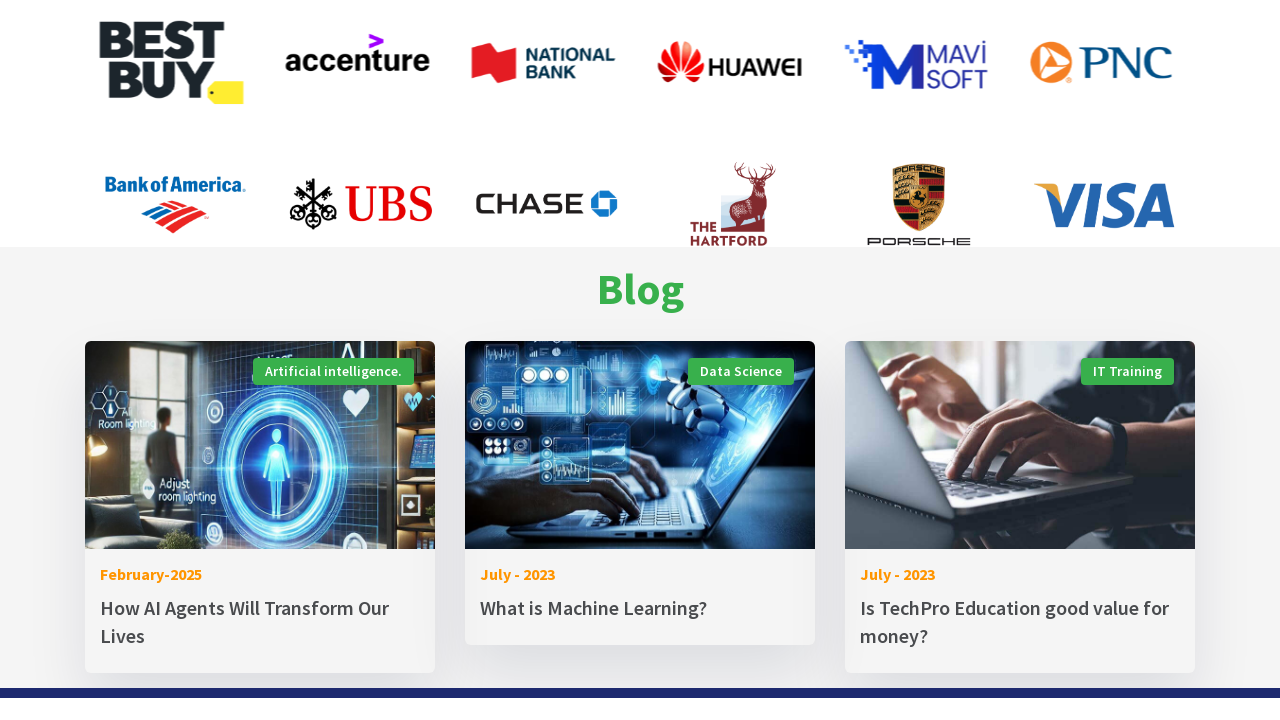

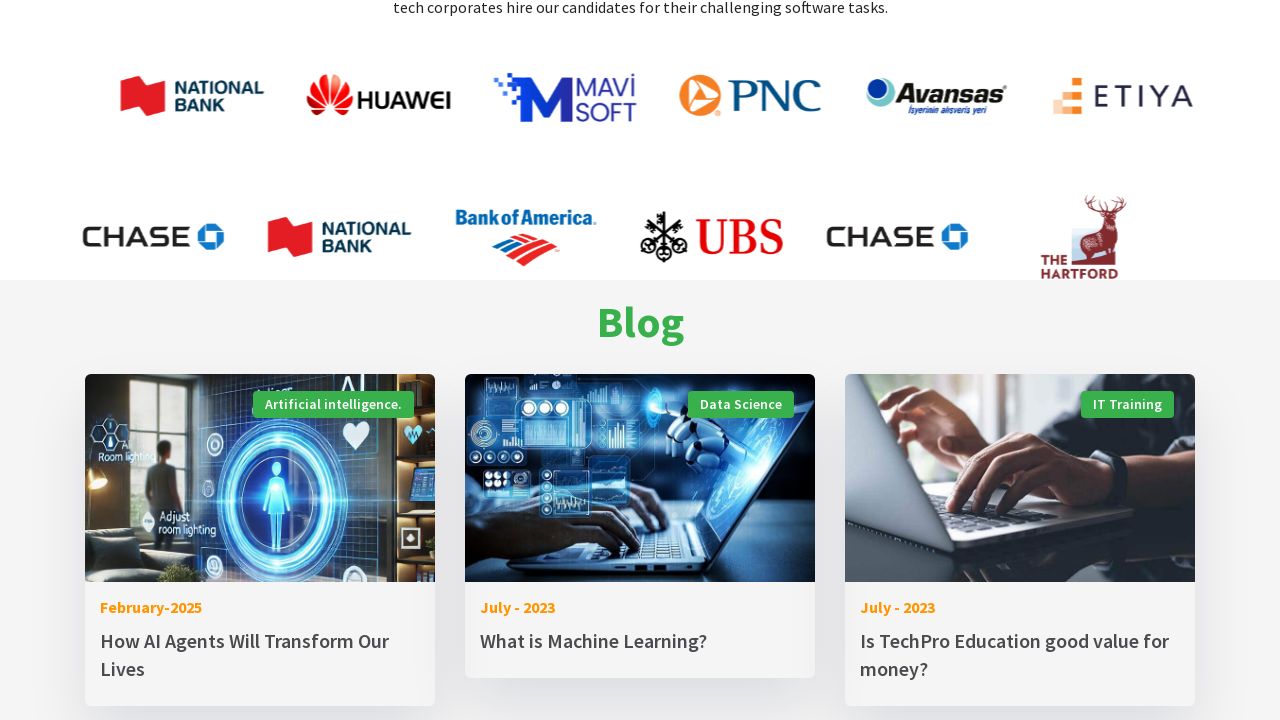